Interacts with an EMI calculator pie chart by hovering over each data label element to reveal tooltips

Starting URL: https://emicalculator.net/

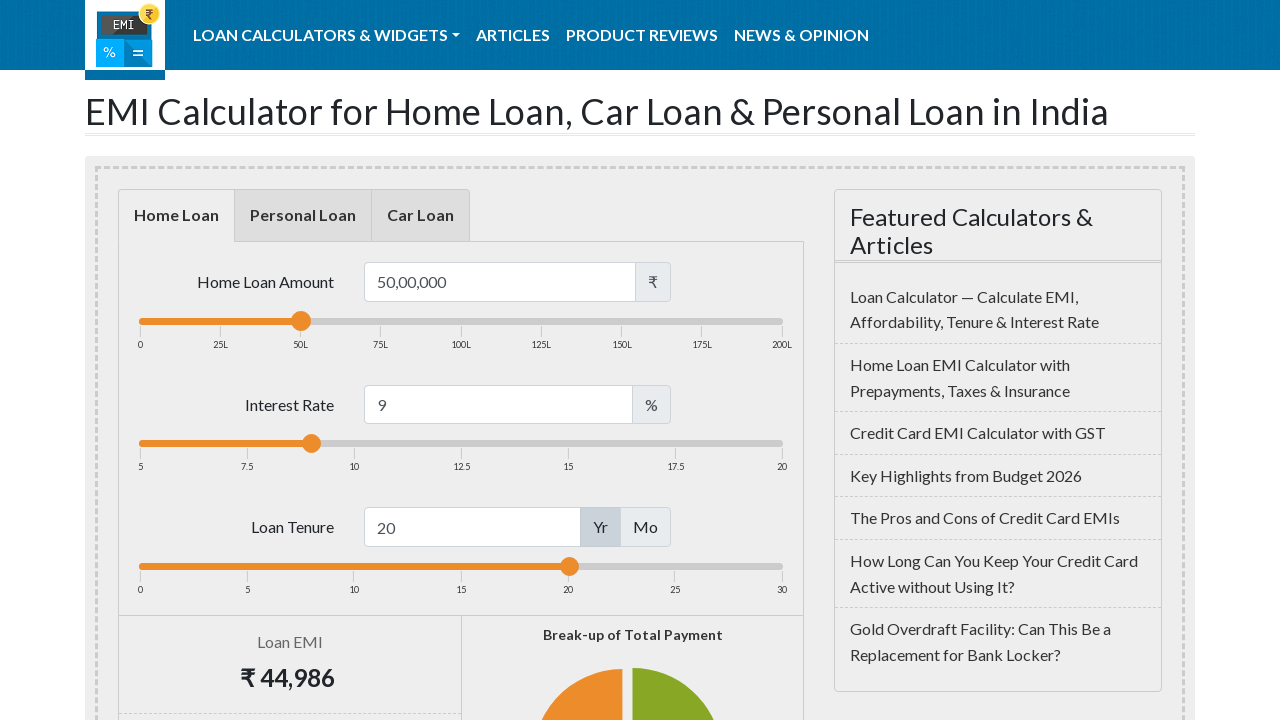

Waited 5 seconds for pie chart to load
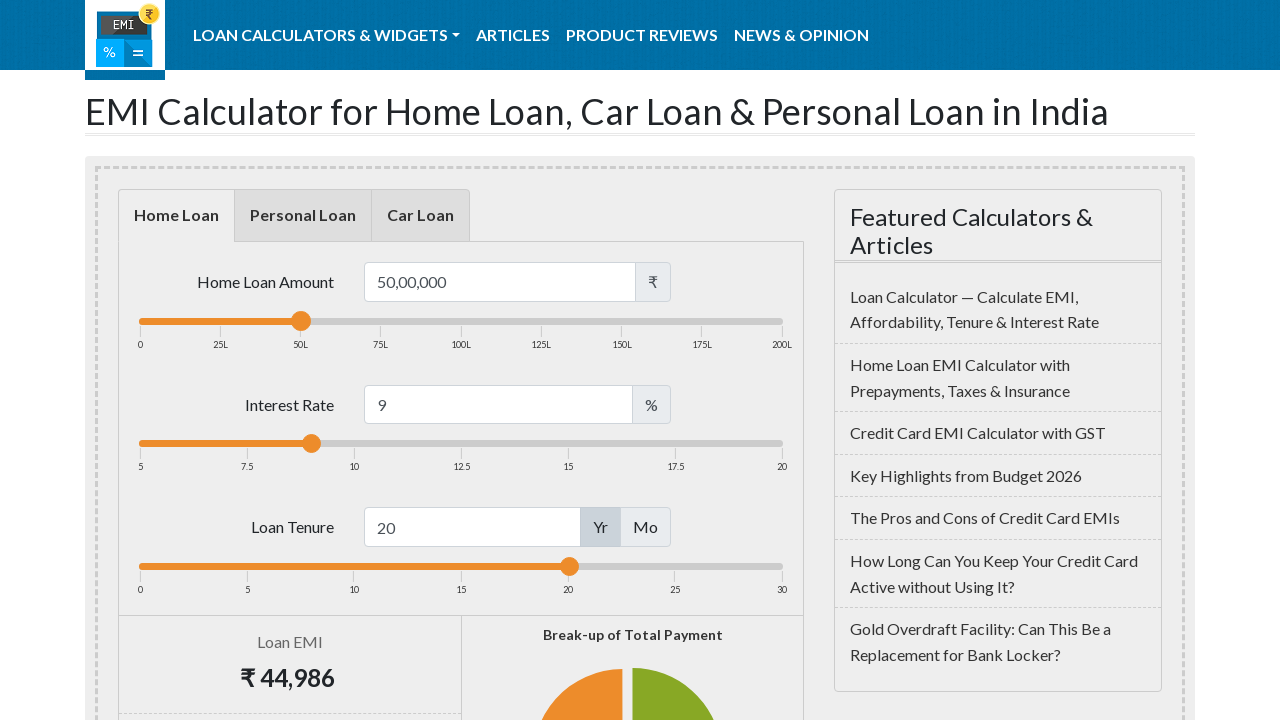

Located all percentage label elements in the pie chart
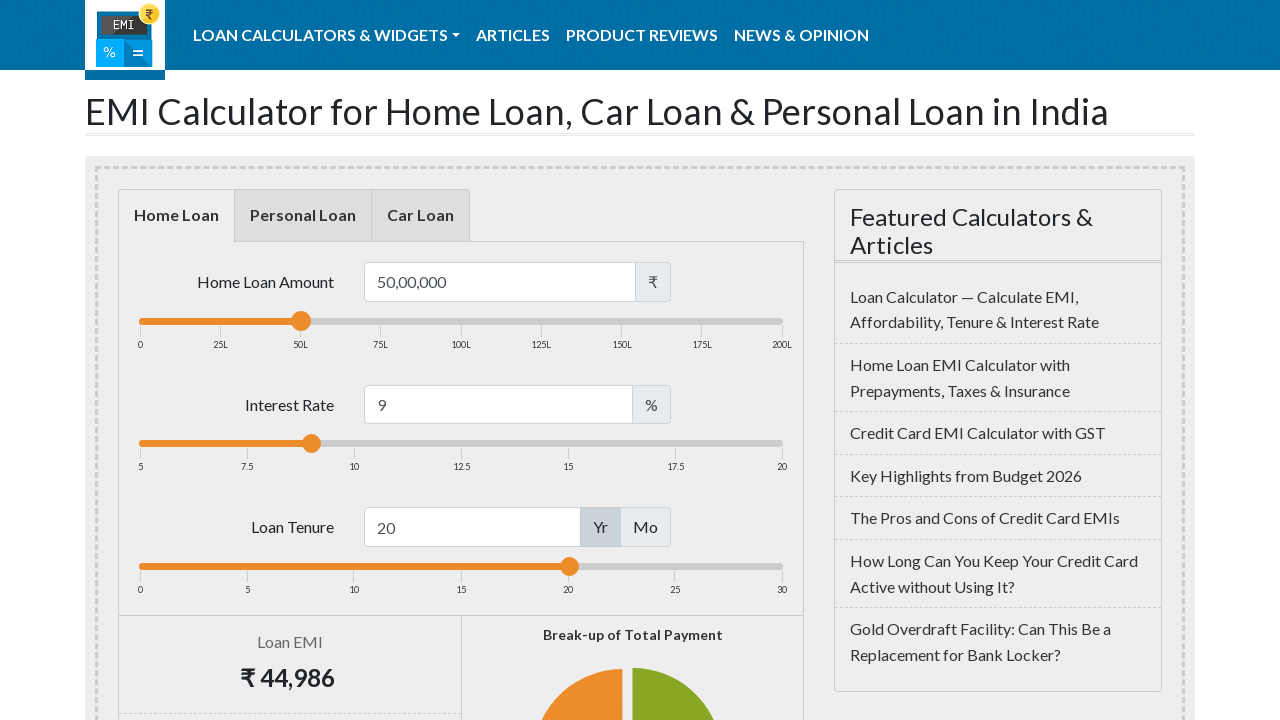

Hovered over a pie chart percentage label to reveal tooltip at (691, 714) on xpath=//*[local-name()='g' and contains(@class,'highcharts-label')]//*[name()='t
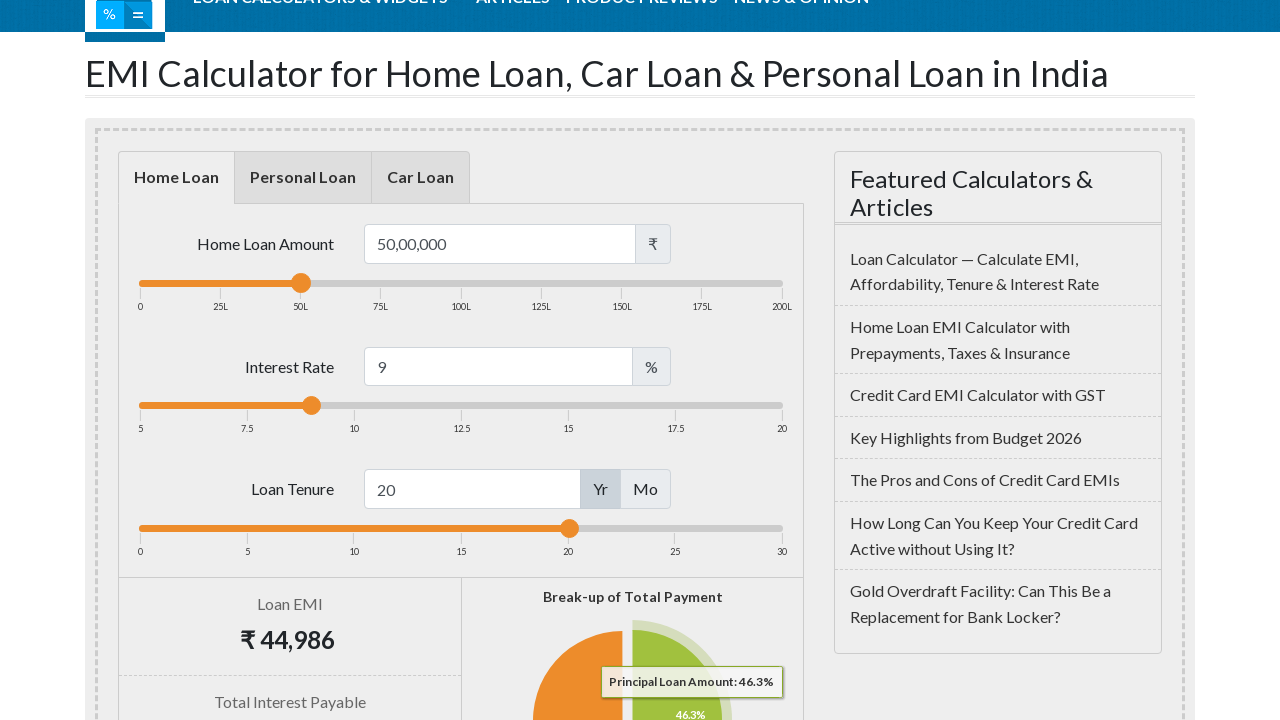

Retrieved tooltip text: Principal Loan Amount: 46.3%
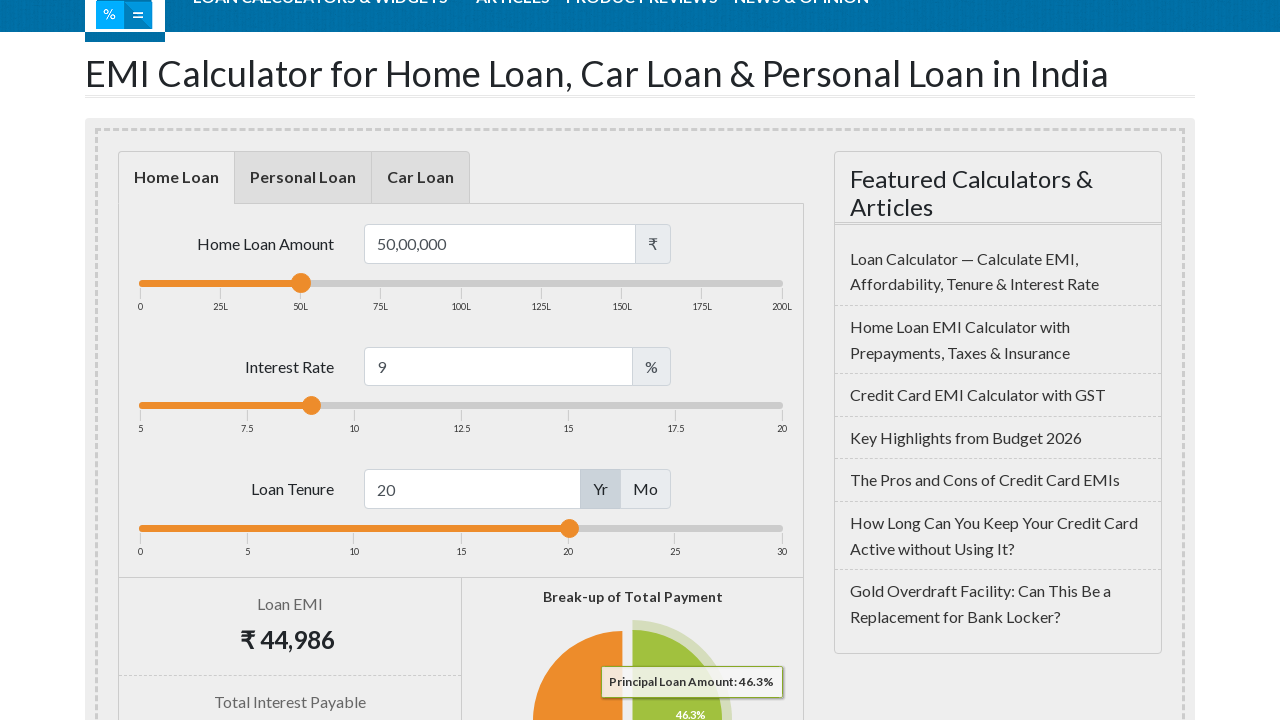

Waited 500ms before hovering over next element
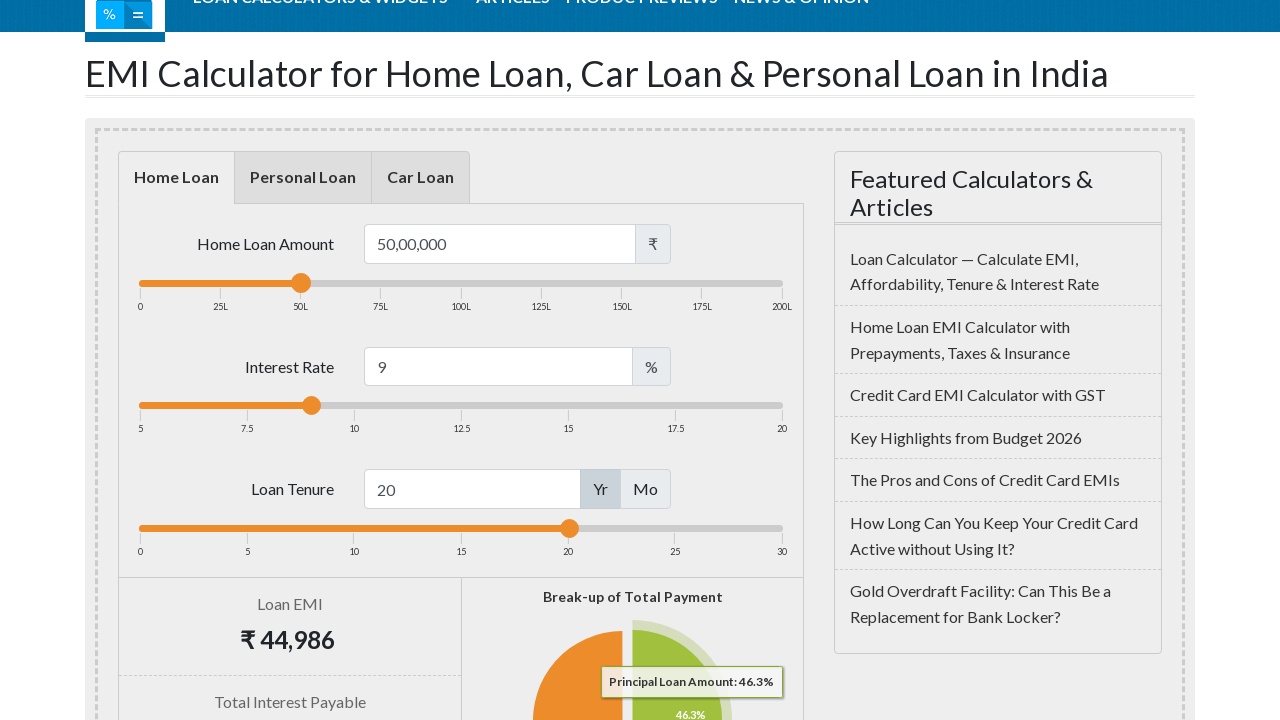

Hovered over a pie chart percentage label to reveal tooltip at (573, 714) on xpath=//*[local-name()='g' and contains(@class,'highcharts-label')]//*[name()='t
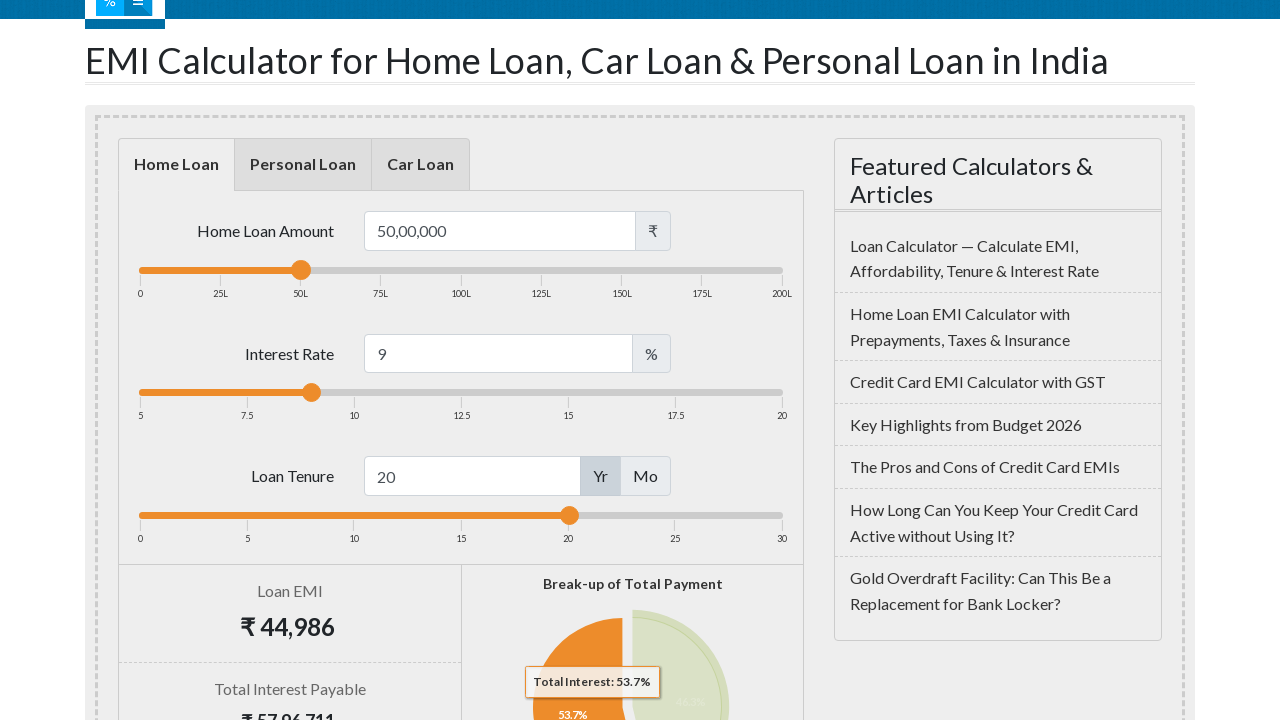

Retrieved tooltip text: Total Interest: 53.7%
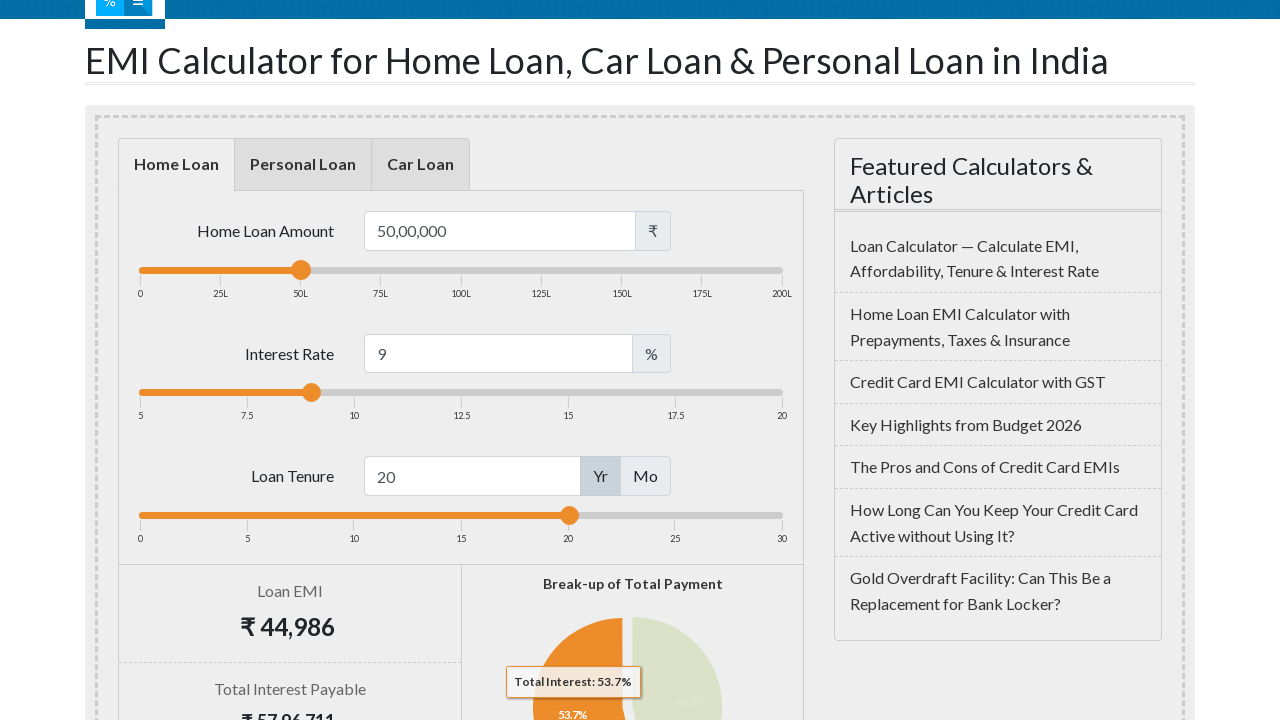

Waited 500ms before hovering over next element
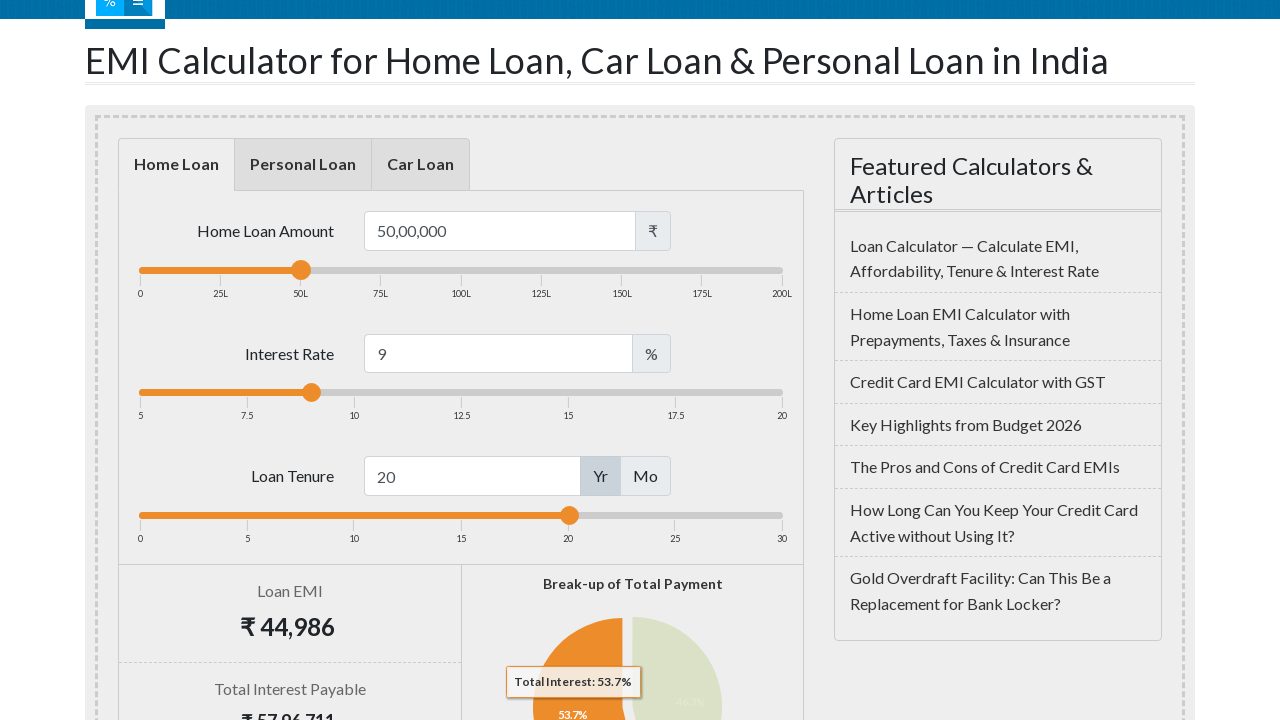

Completed hovering over all 2 pie chart elements
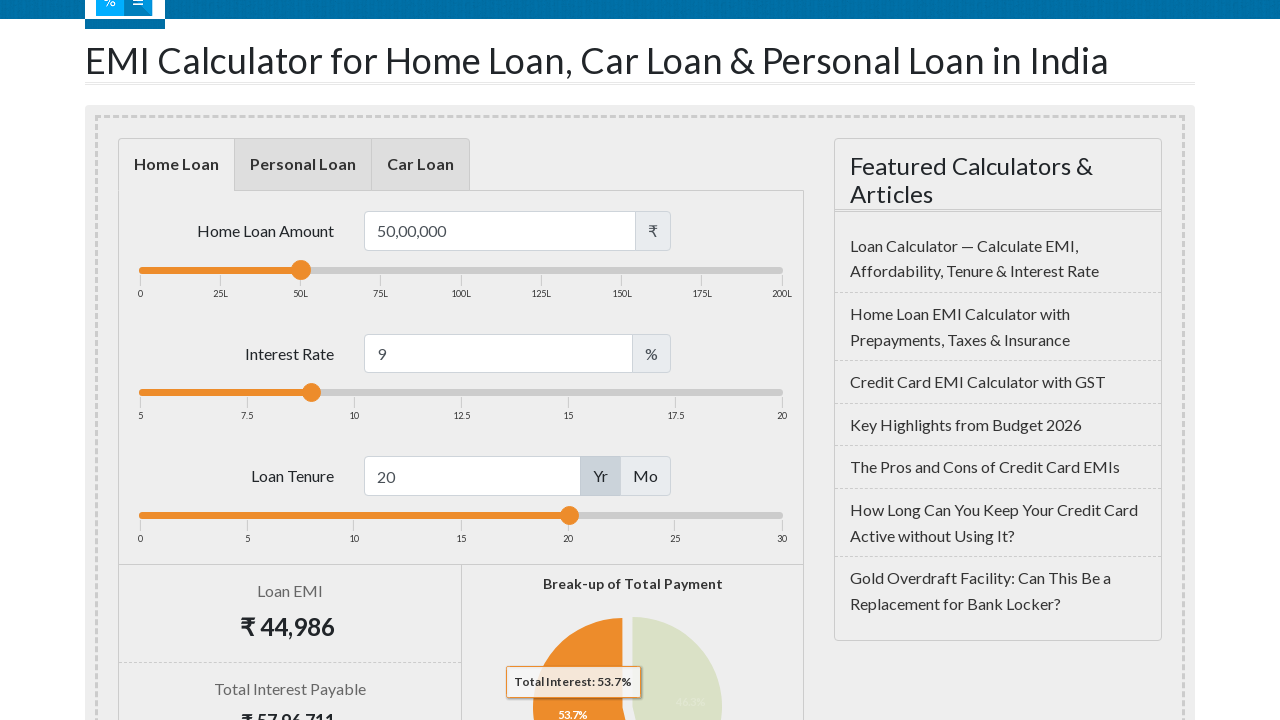

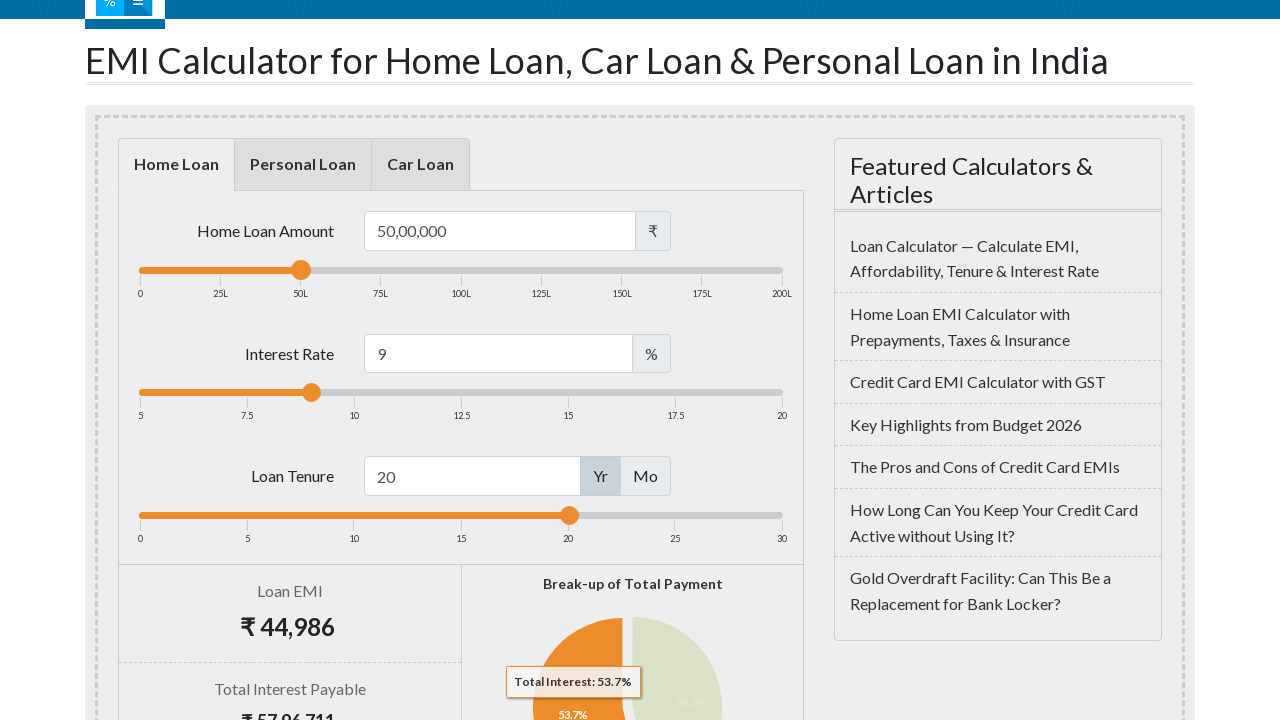